Verifies that clicking on Form Authentication link navigates to the correct login page URL

Starting URL: https://the-internet.herokuapp.com/

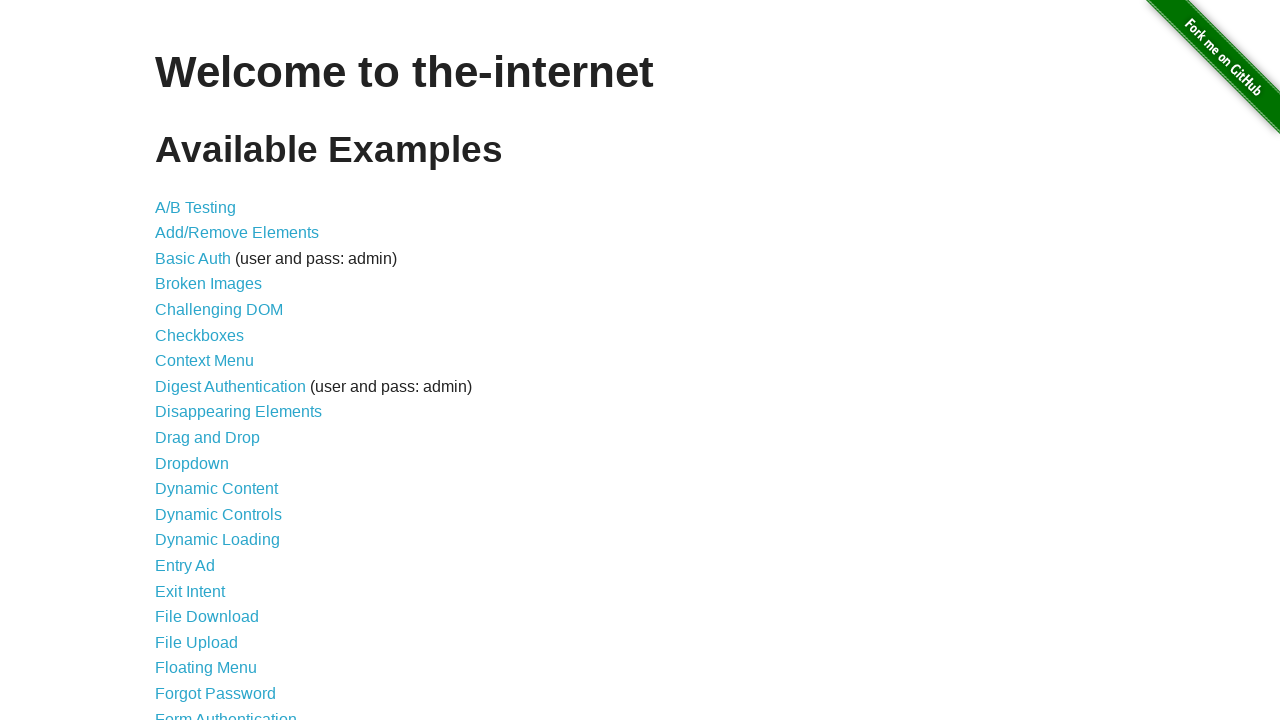

Clicked on Form Authentication link at (226, 712) on text=Form Authentication
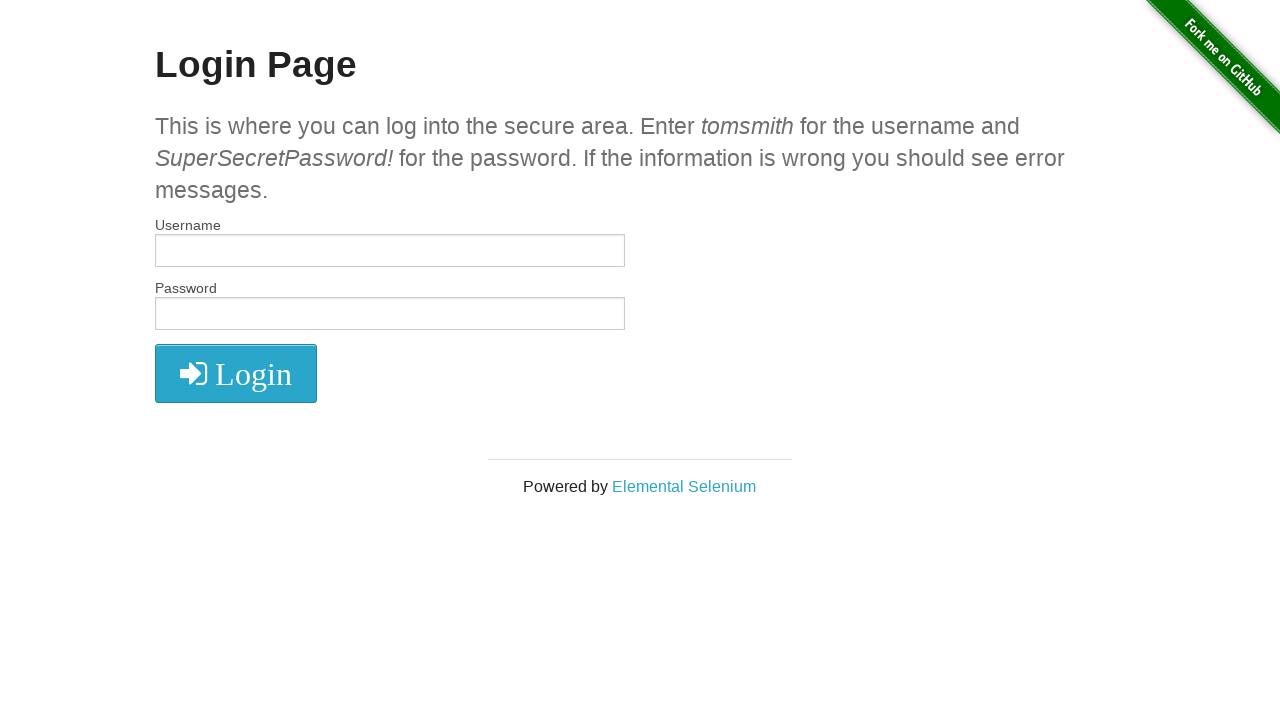

Verified navigation to login page URL (https://the-internet.herokuapp.com/login)
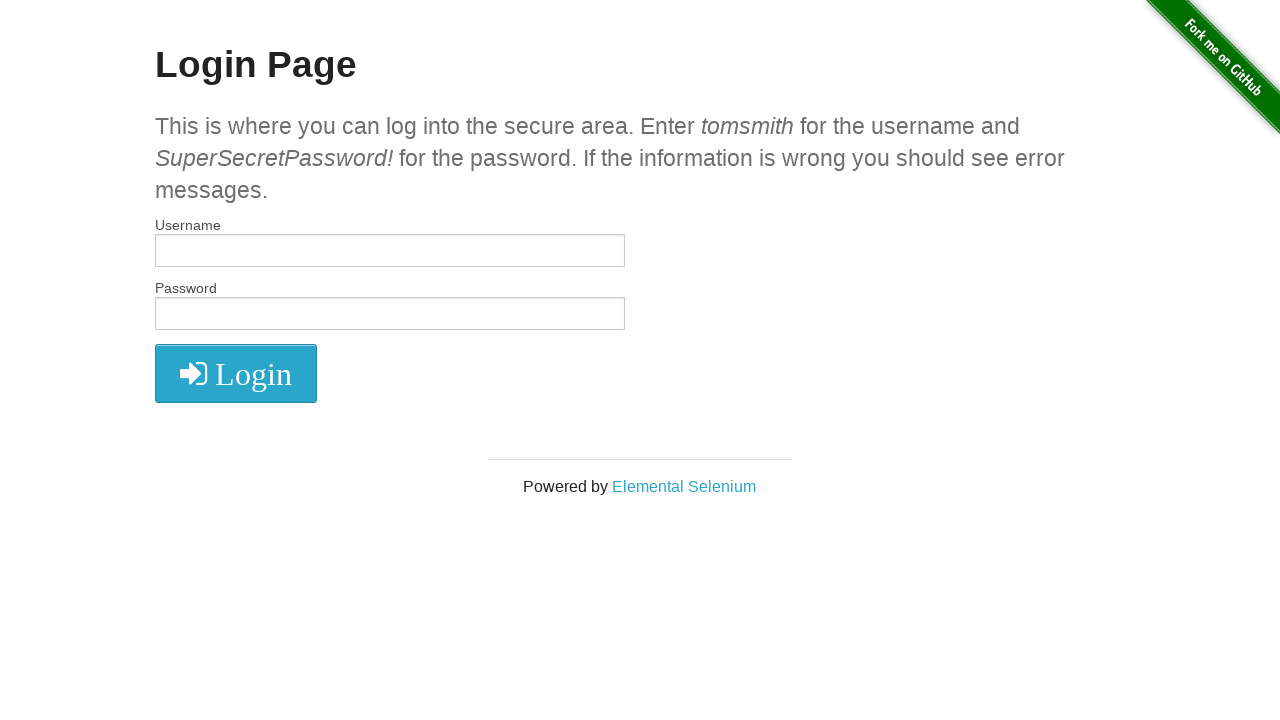

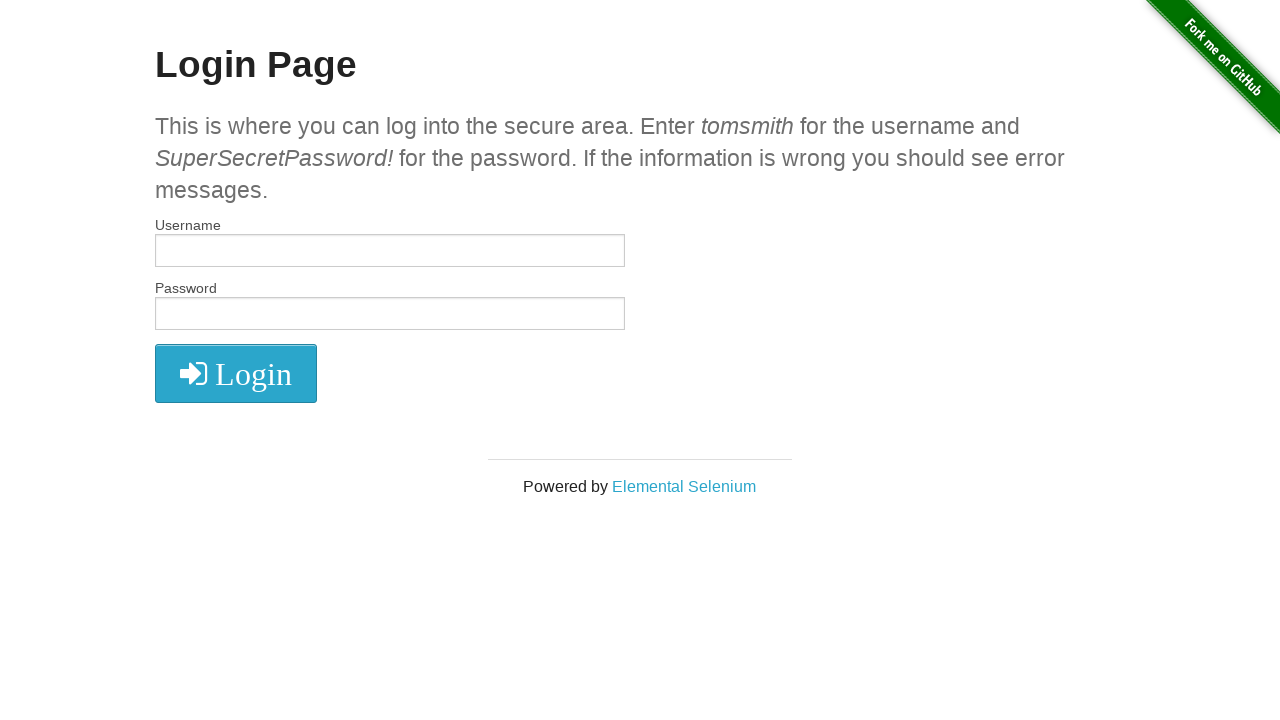